Tests checkbox handling by clicking on a checkbox and verifying its selection state, then validates the total count of checkboxes on the page

Starting URL: https://rahulshettyacademy.com/dropdownsPractise

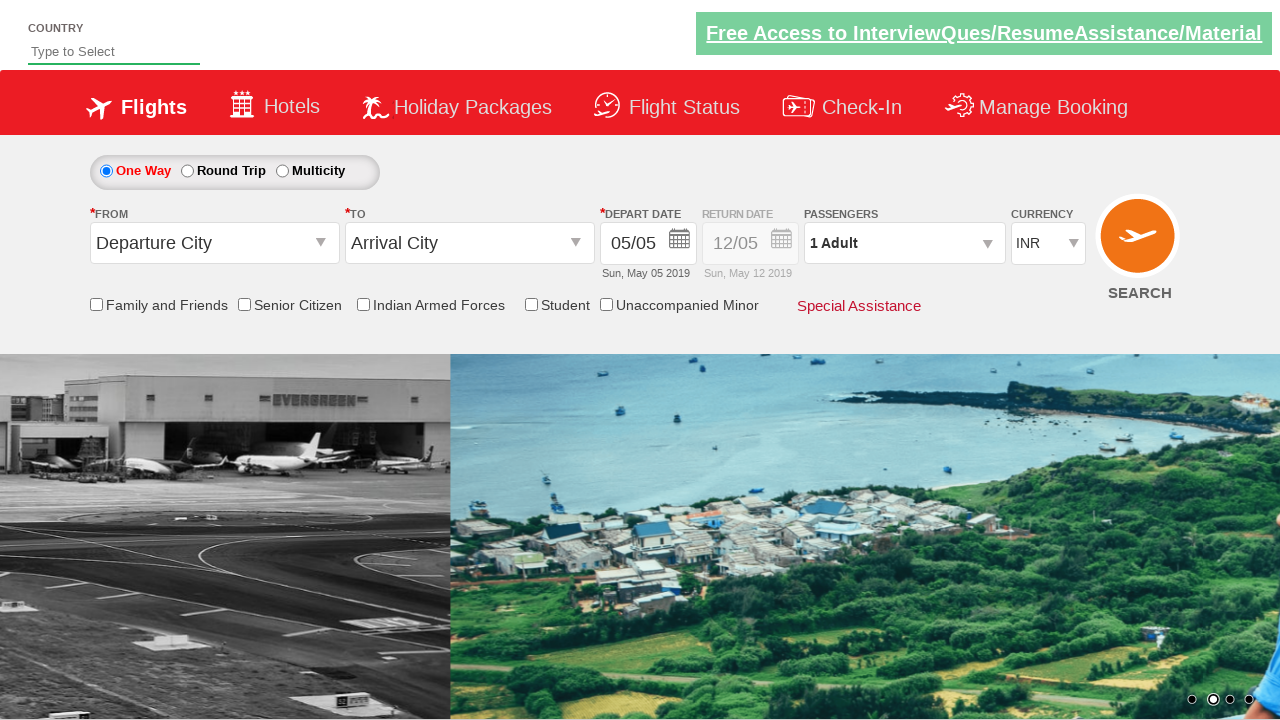

Located friends and family checkbox element
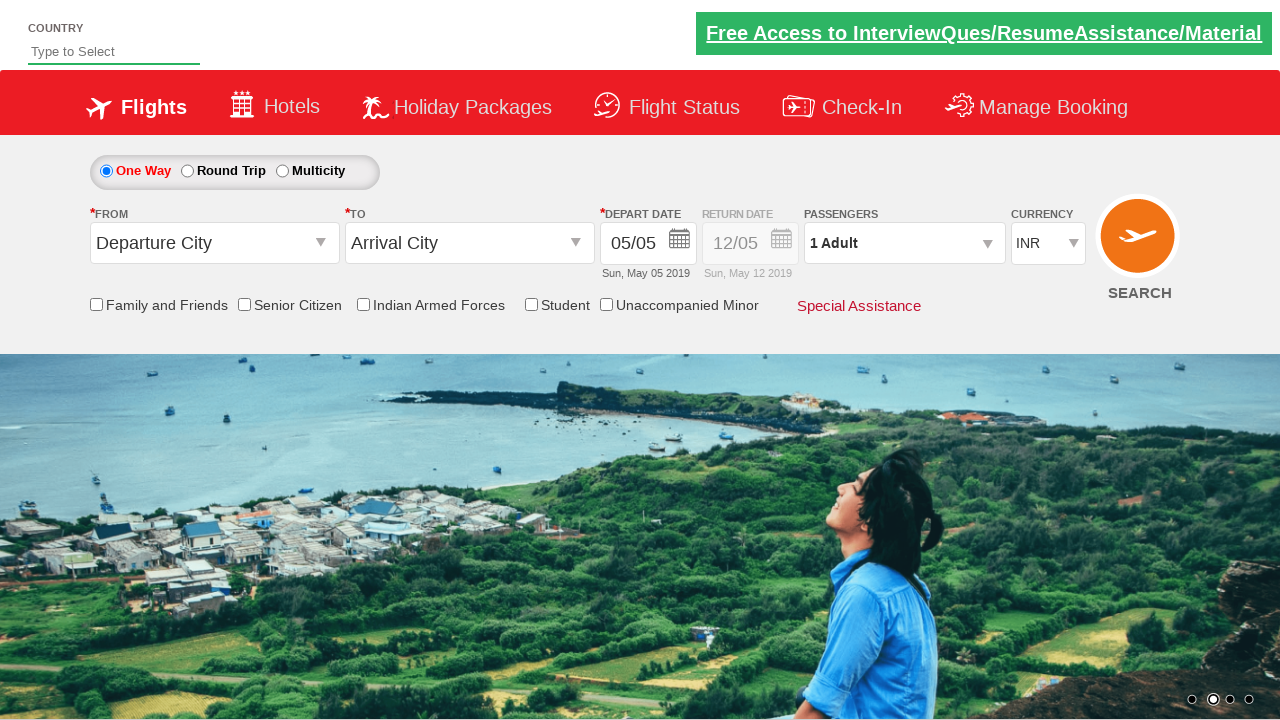

Clicked the friends and family checkbox at (96, 304) on input[name*='friendsandfamily']
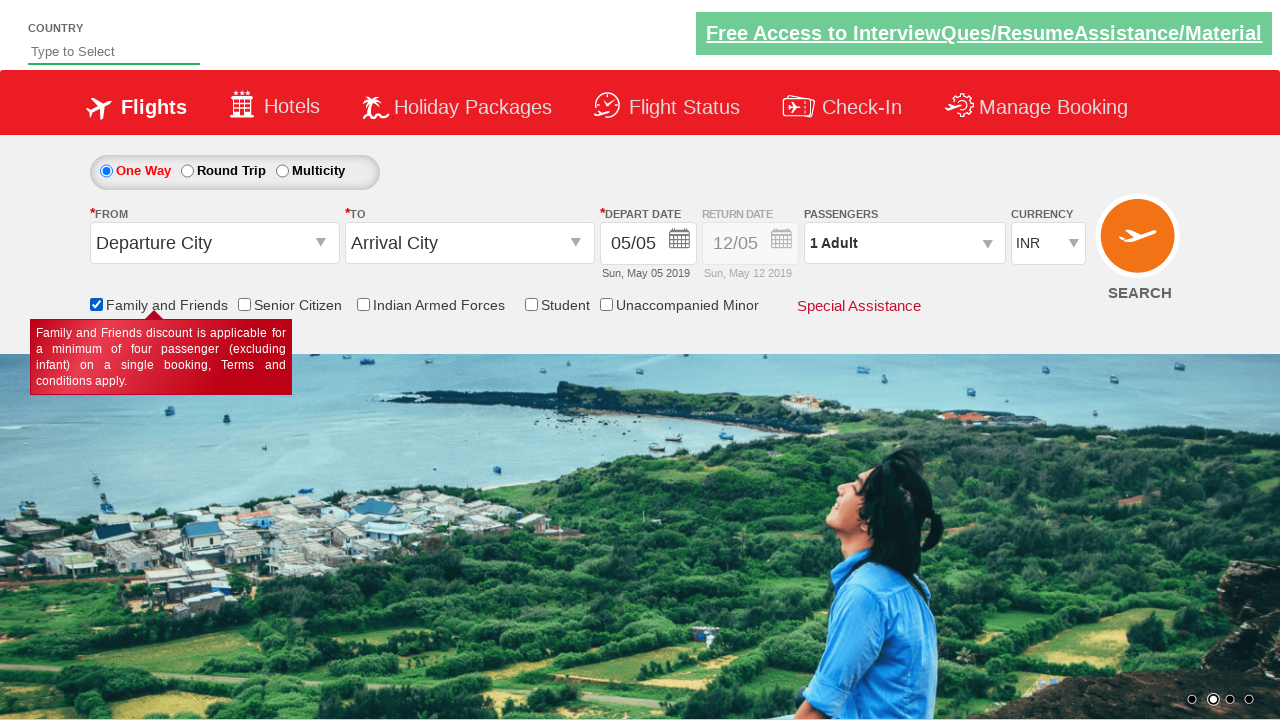

Verified checkbox is now selected
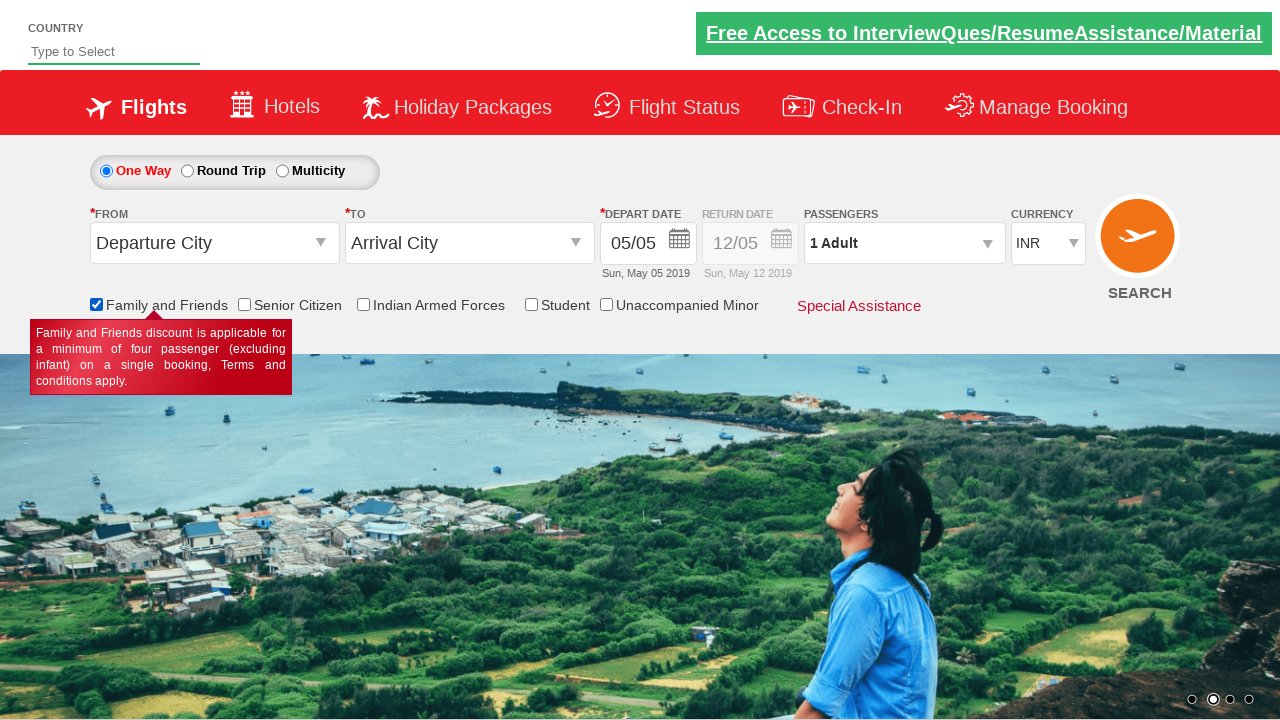

Located all checkbox elements on the page
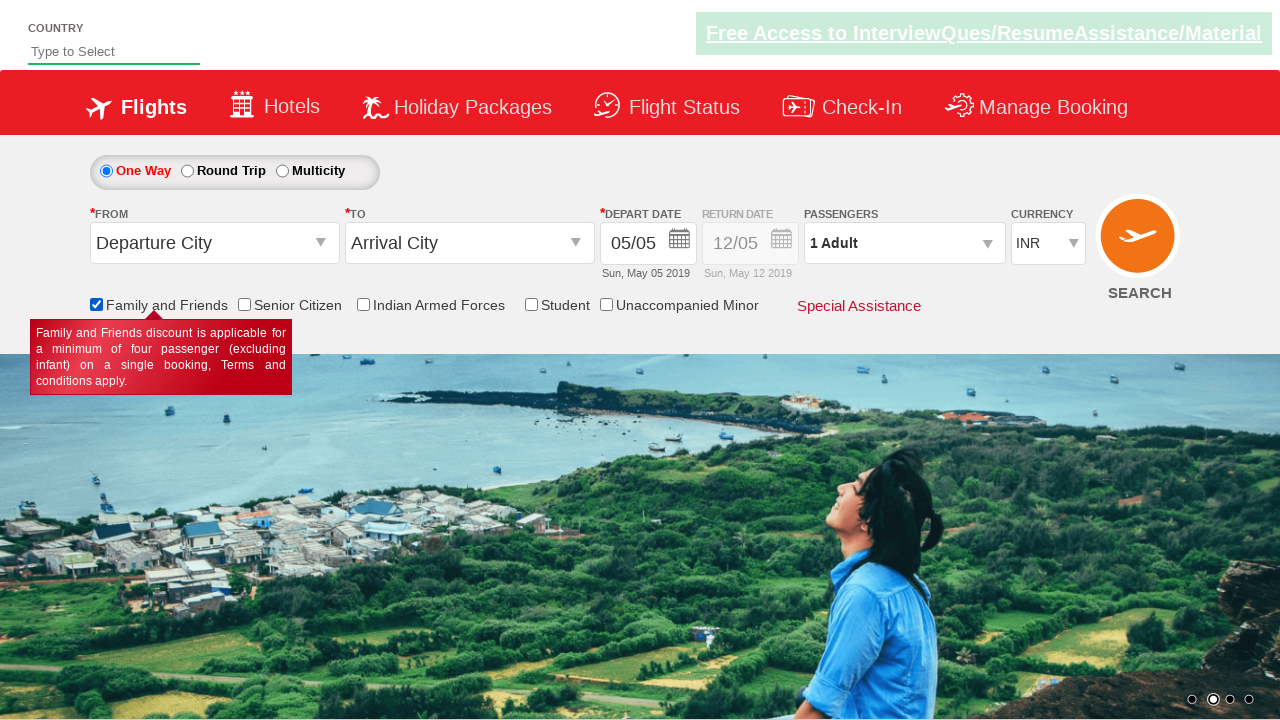

Counted 6 checkboxes on the page
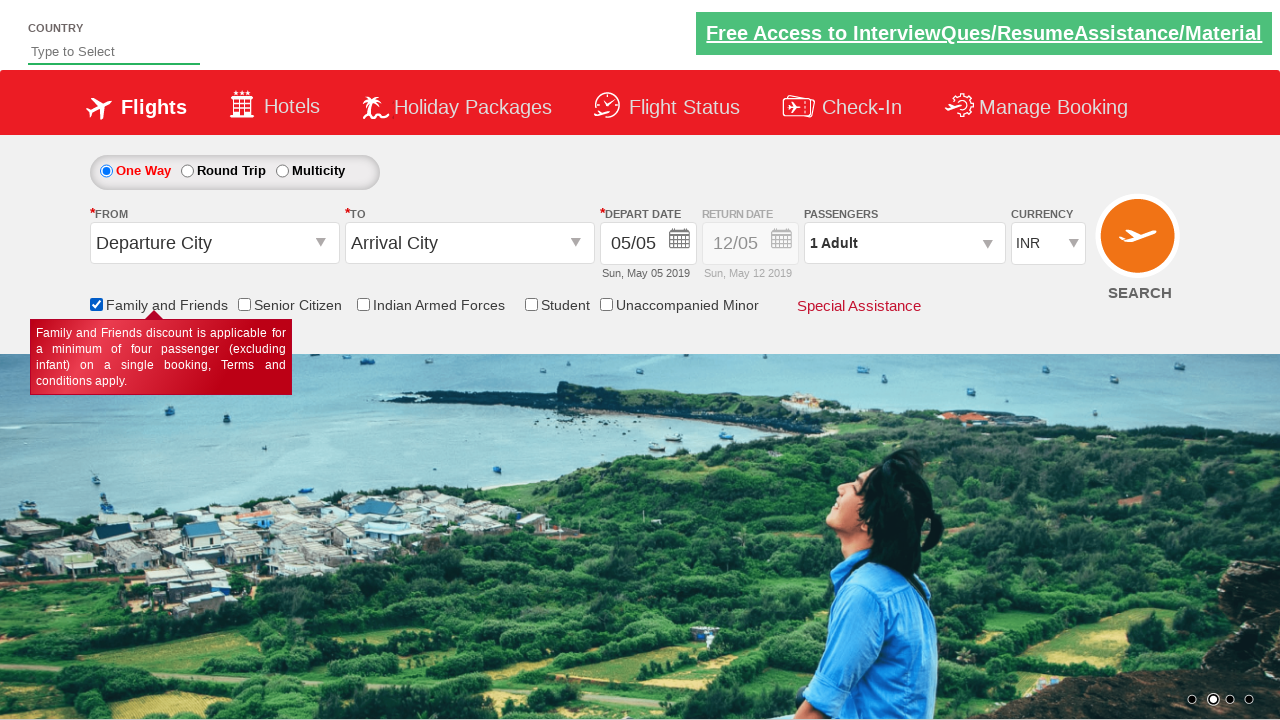

Verified total checkbox count is 6
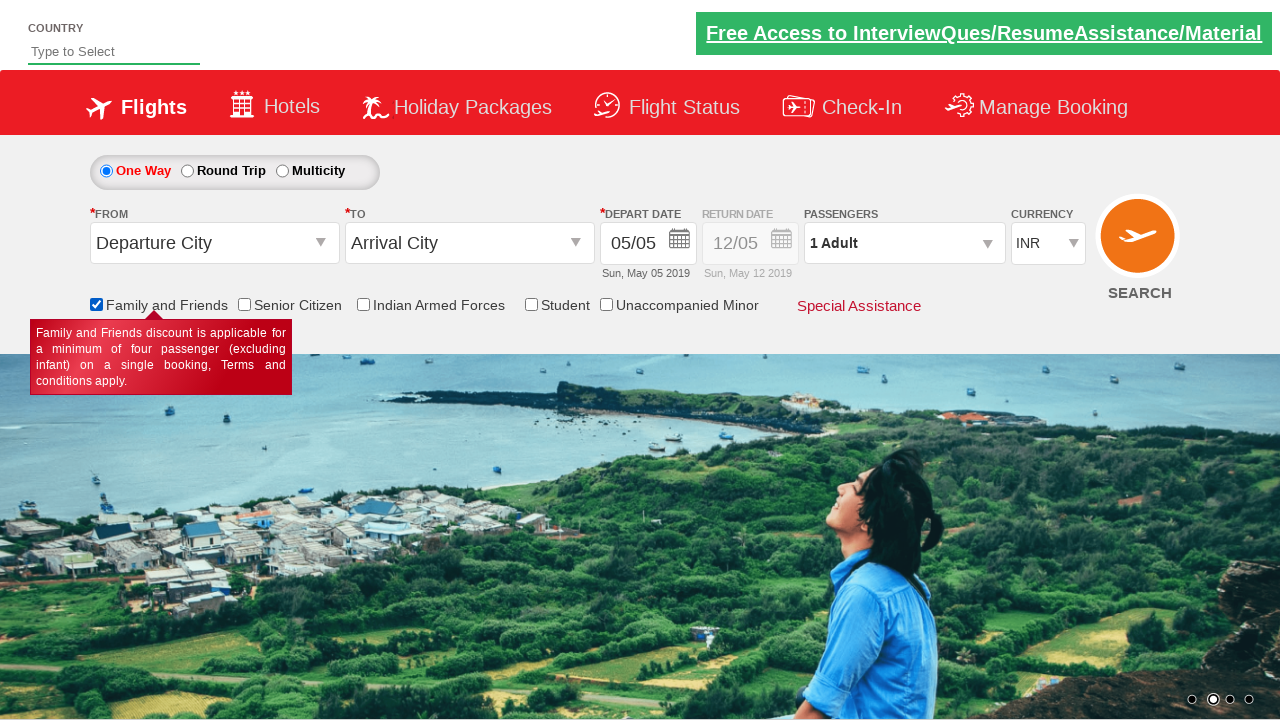

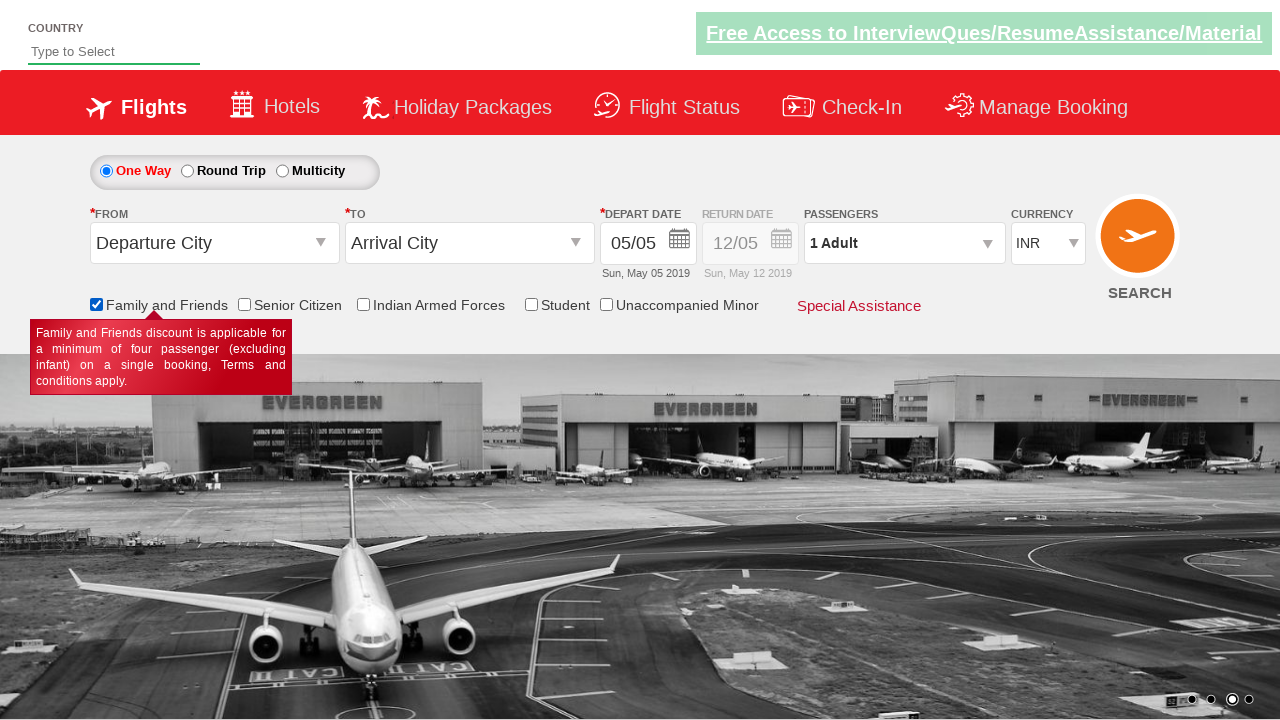